Tests selecting multiple non-consecutive items using Ctrl/Command key to select specific items at positions 1, 4, 8, 11, 14, and 18

Starting URL: https://automationfc.github.io/jquery-selectable/

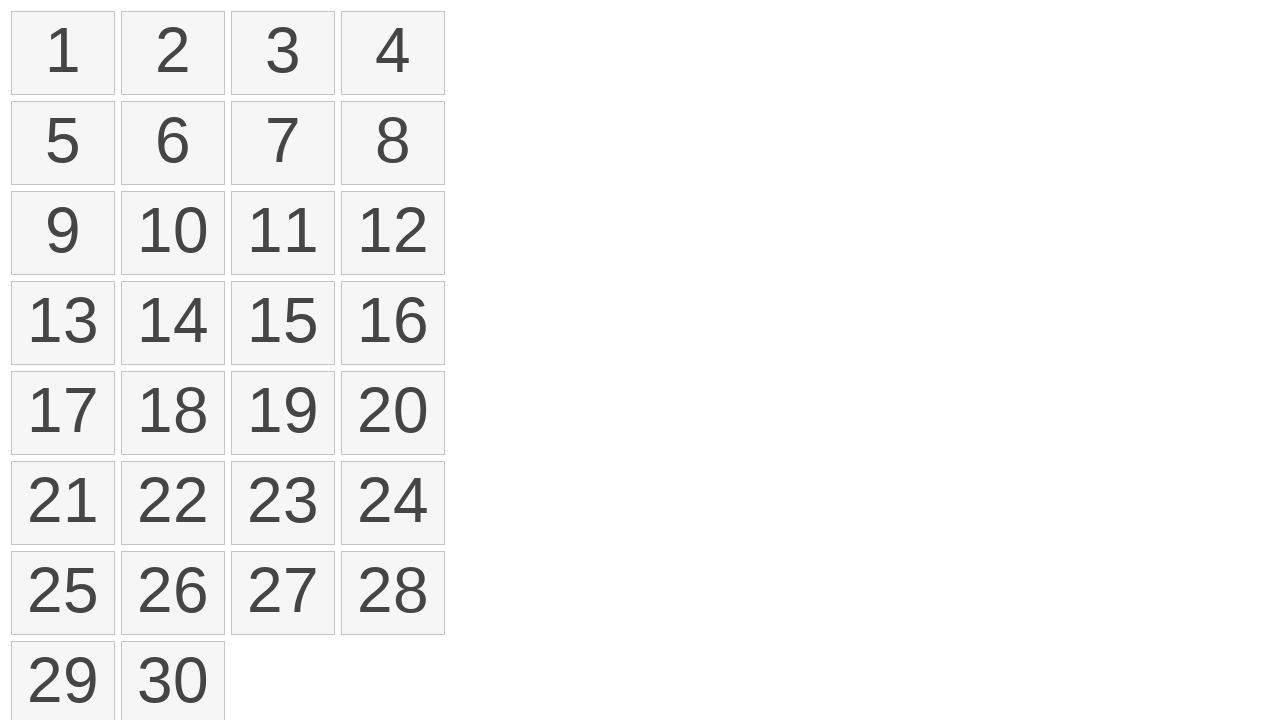

Navigated to jQuery Selectable test page
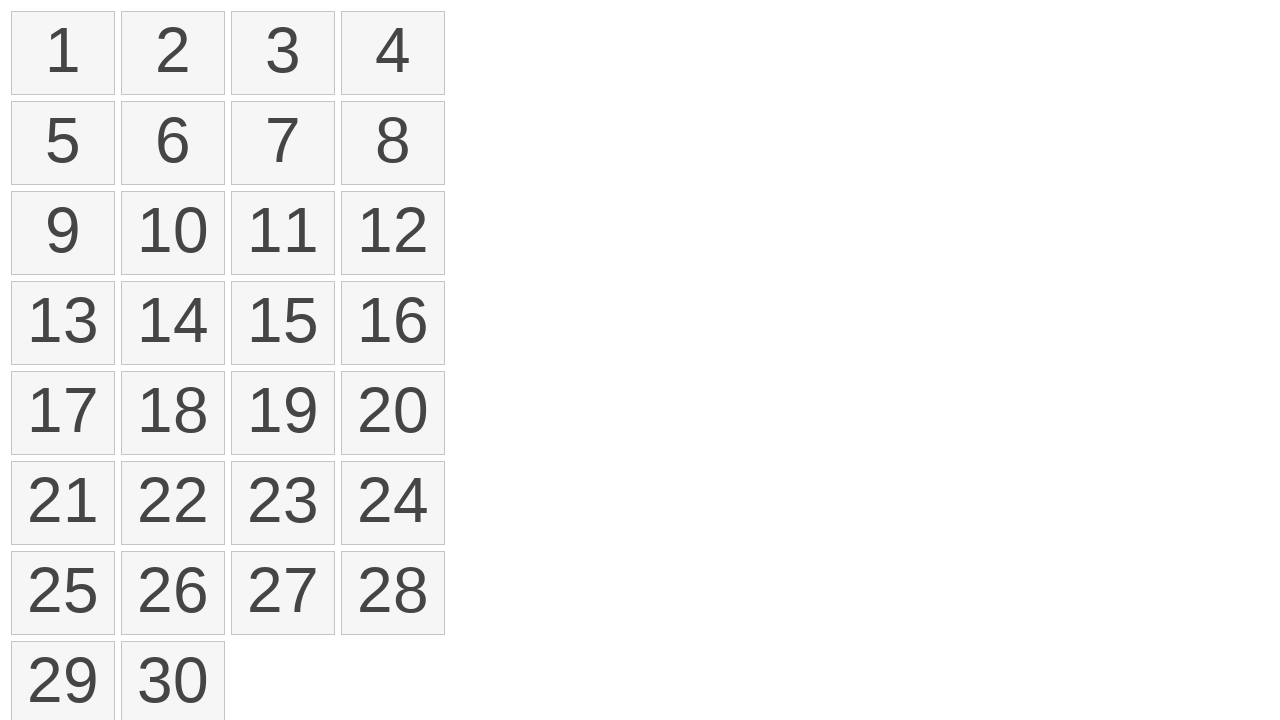

Located all selectable items in the list
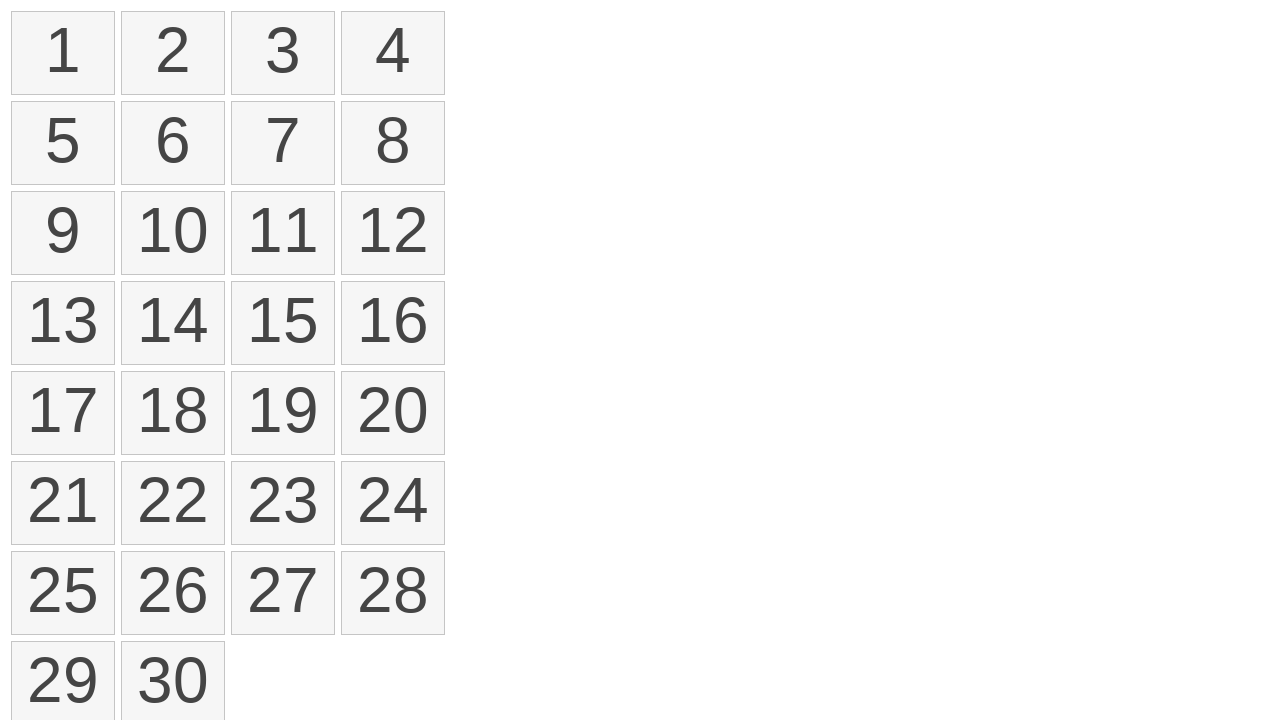

Pressed down Control key to enable multi-select mode
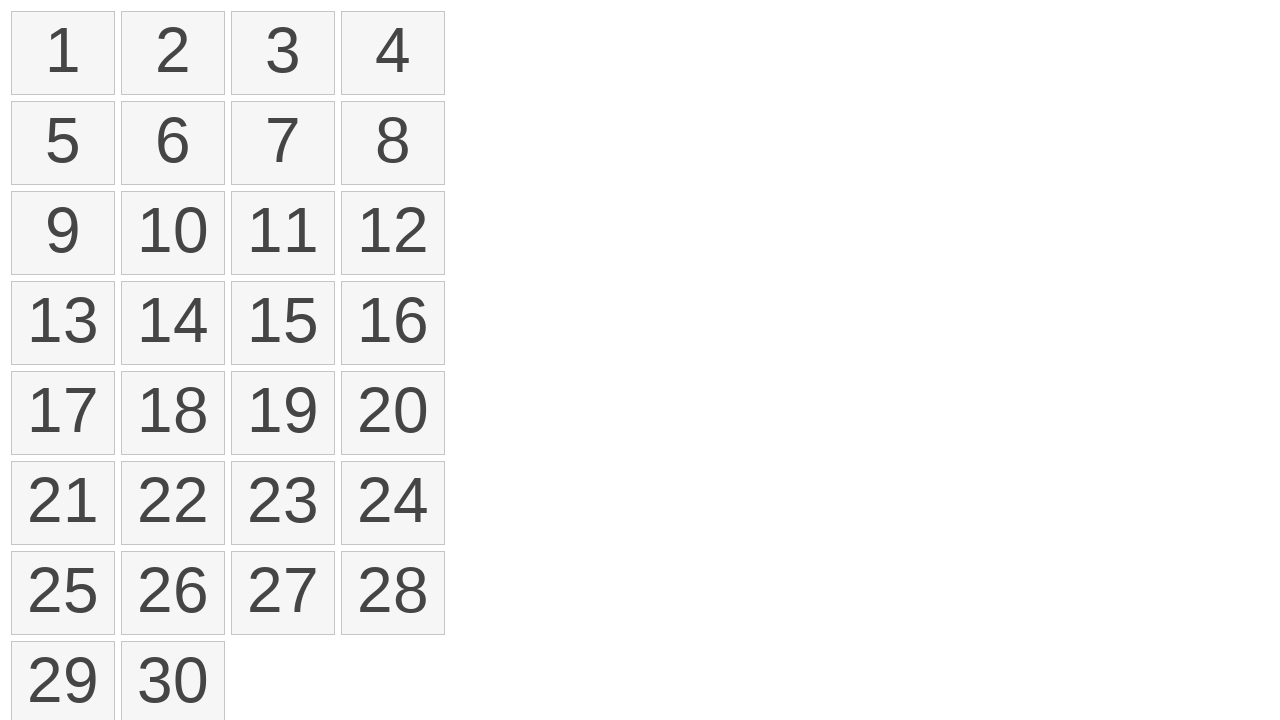

Clicked item at position 1 while holding Control at (63, 53) on ol#selectable>li >> nth=0
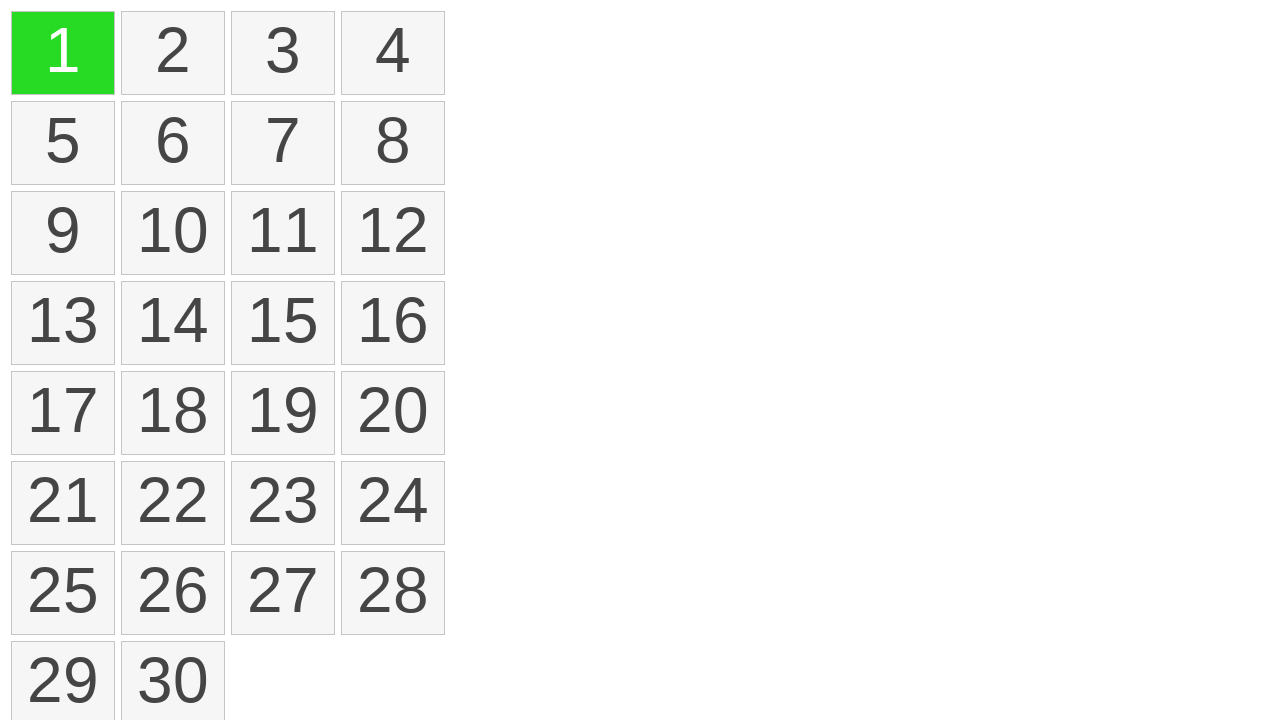

Clicked item at position 4 while holding Control at (393, 53) on ol#selectable>li >> nth=3
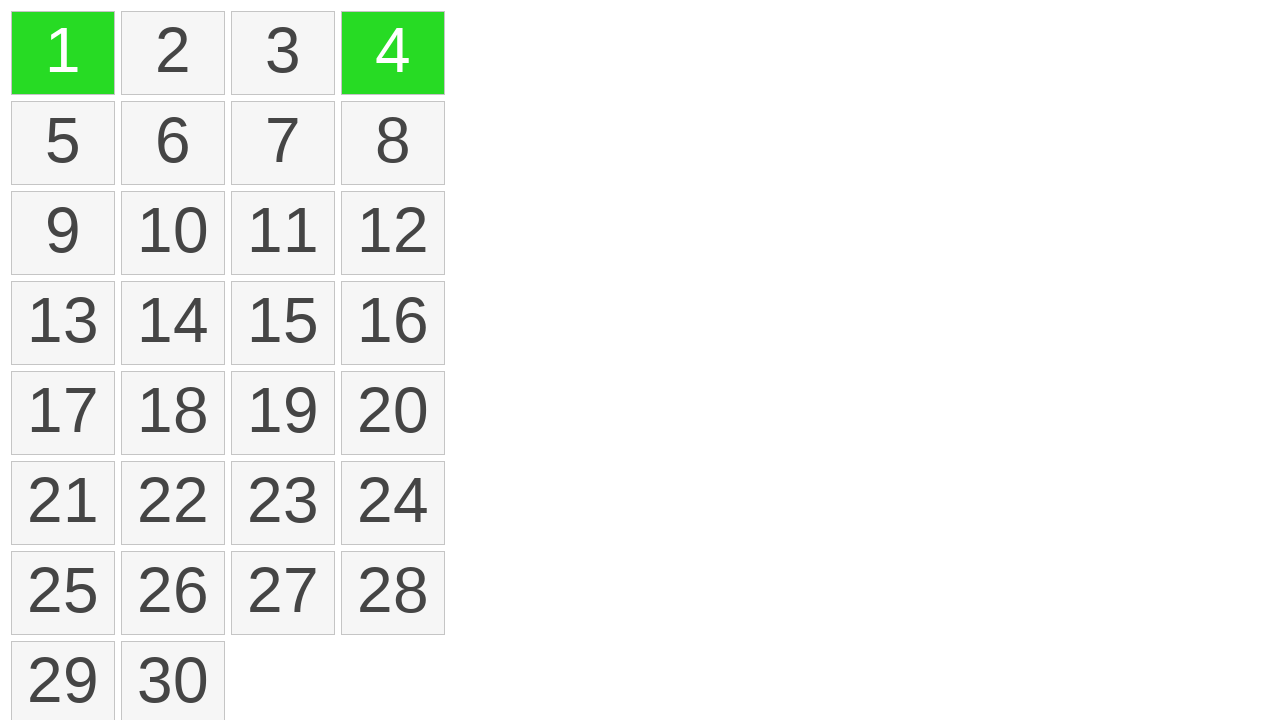

Clicked item at position 8 while holding Control at (393, 143) on ol#selectable>li >> nth=7
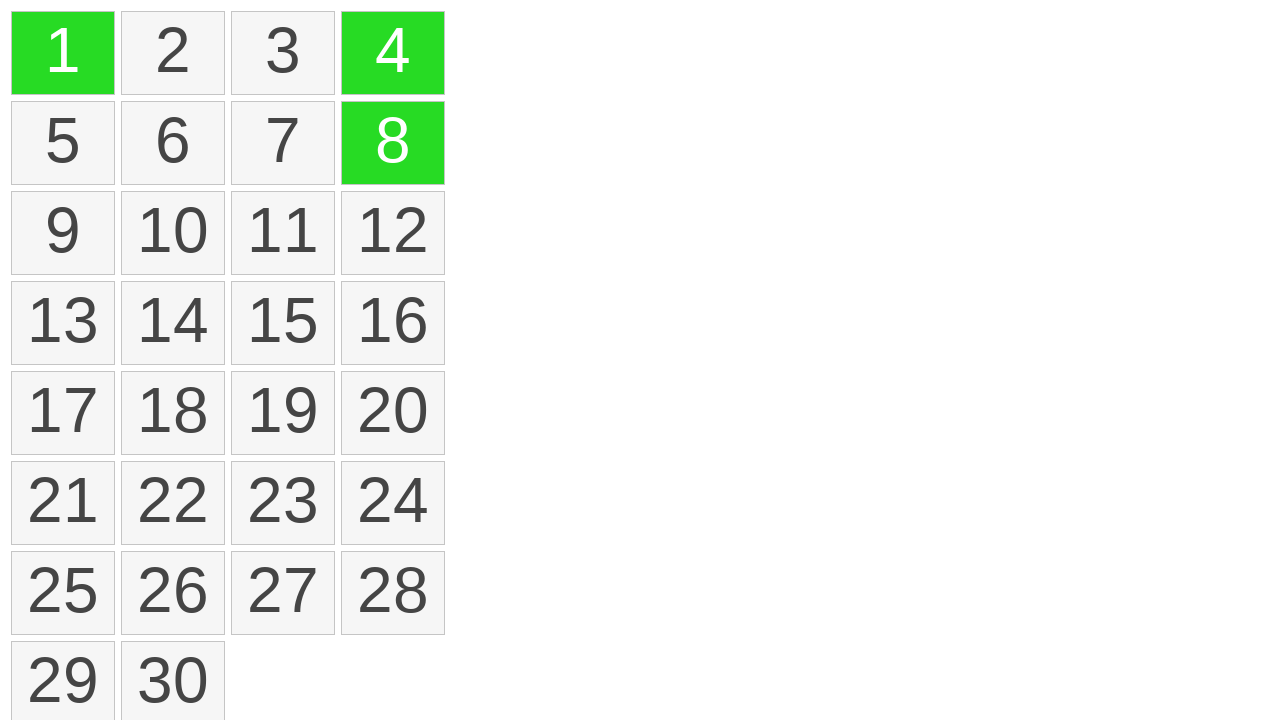

Clicked item at position 11 while holding Control at (283, 233) on ol#selectable>li >> nth=10
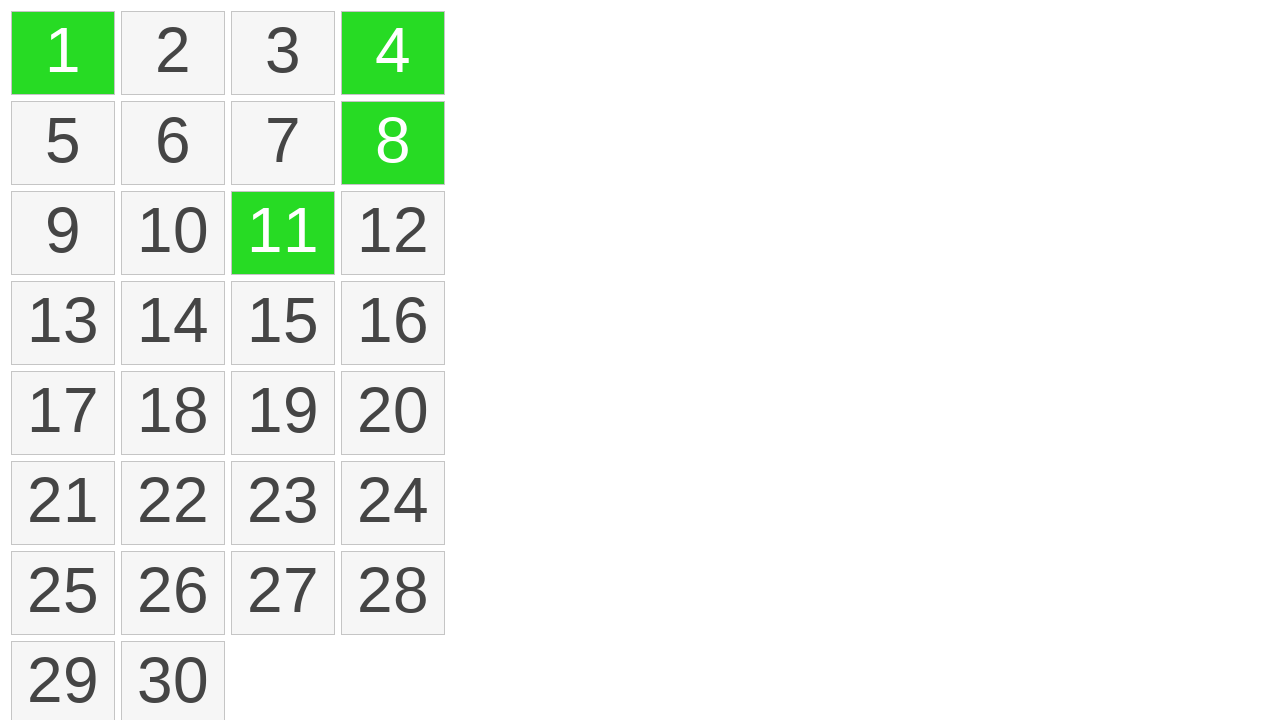

Clicked item at position 14 while holding Control at (173, 323) on ol#selectable>li >> nth=13
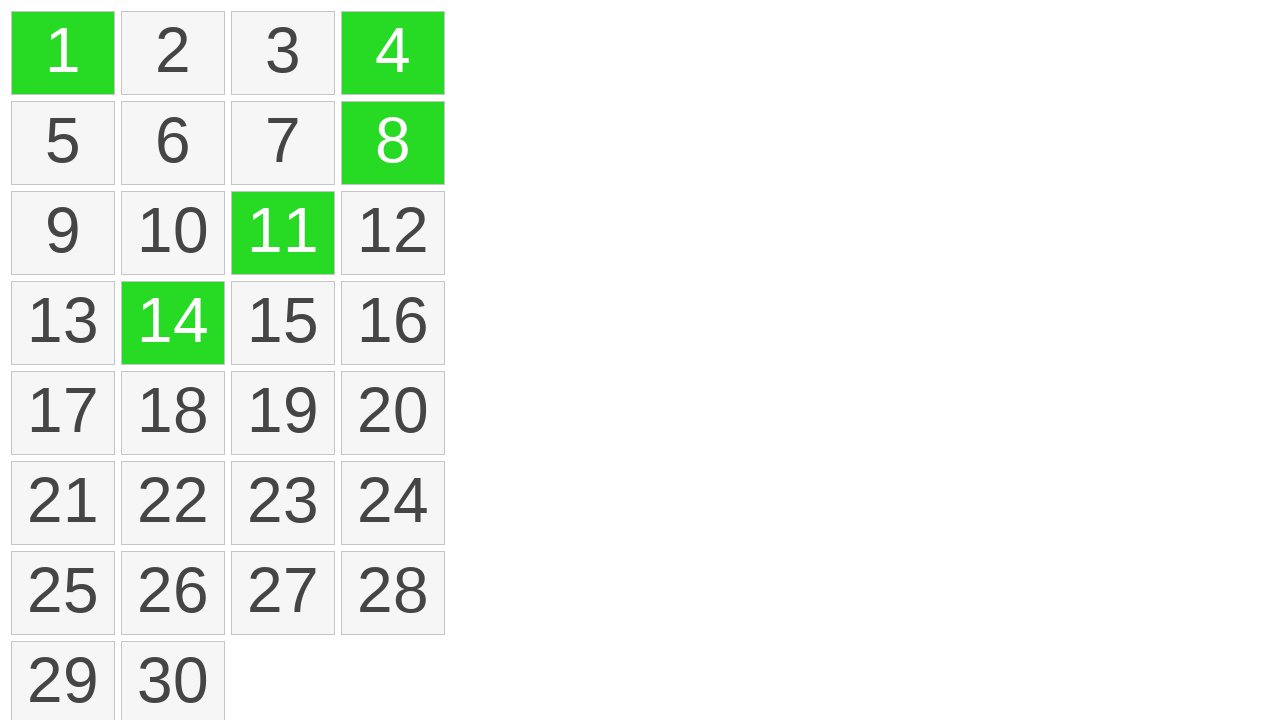

Clicked item at position 18 while holding Control at (173, 413) on ol#selectable>li >> nth=17
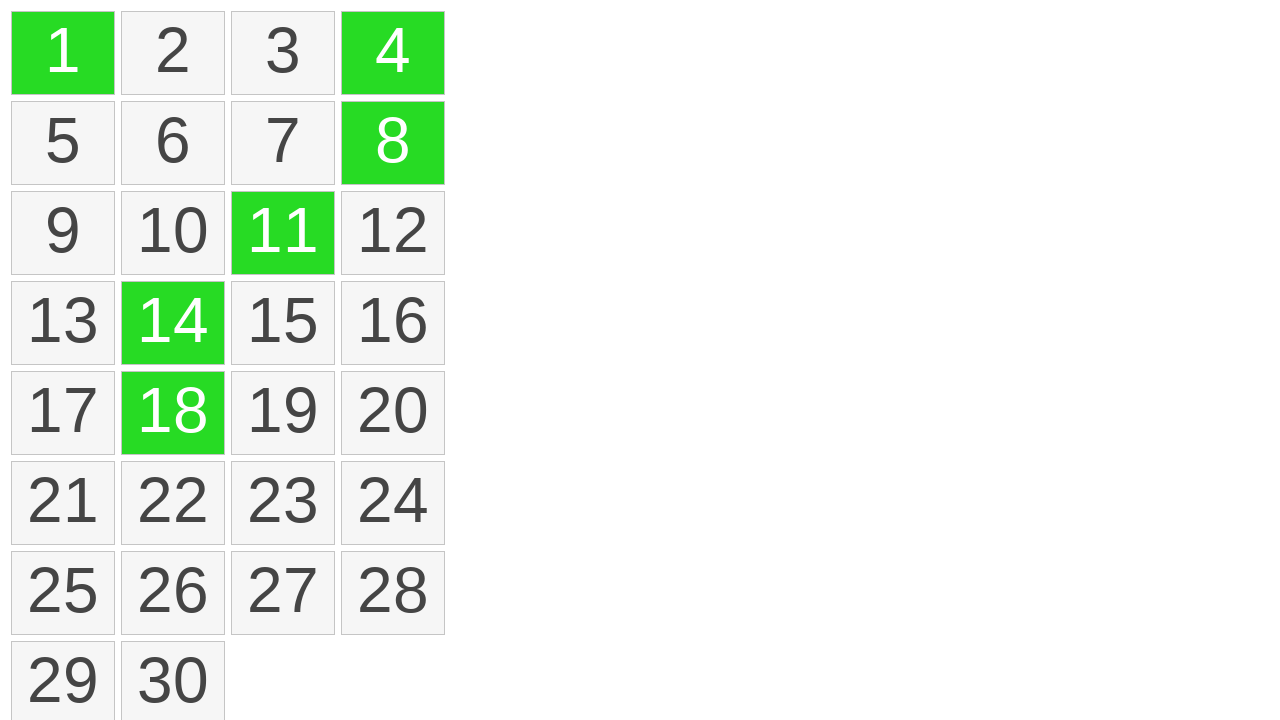

Released Control key to complete multi-select operation
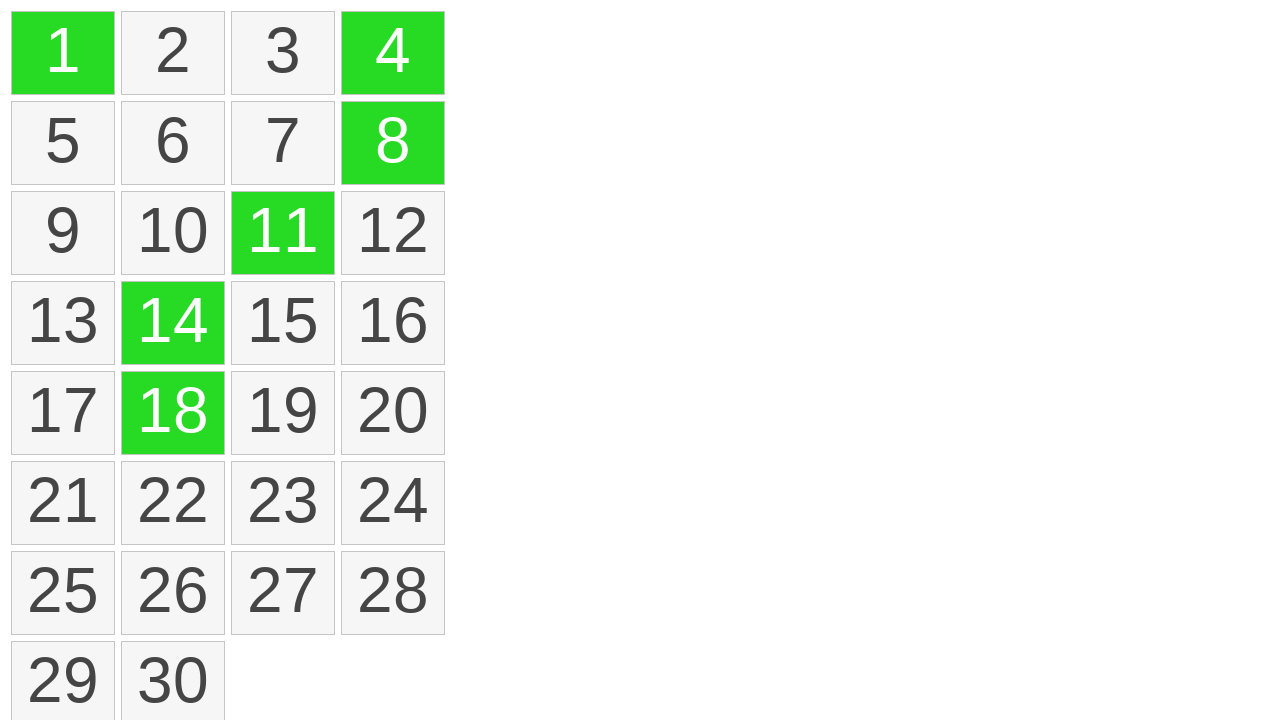

Located all selected items with ui-selected class
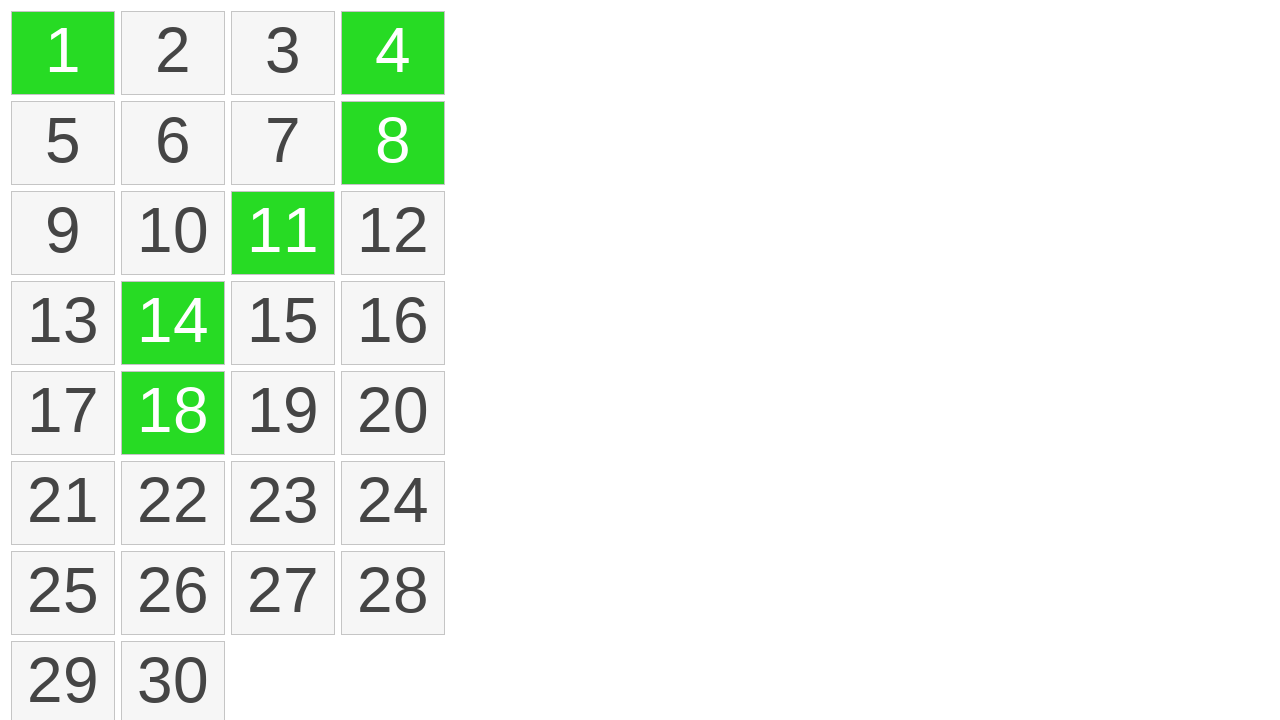

Verified that exactly 6 items are selected
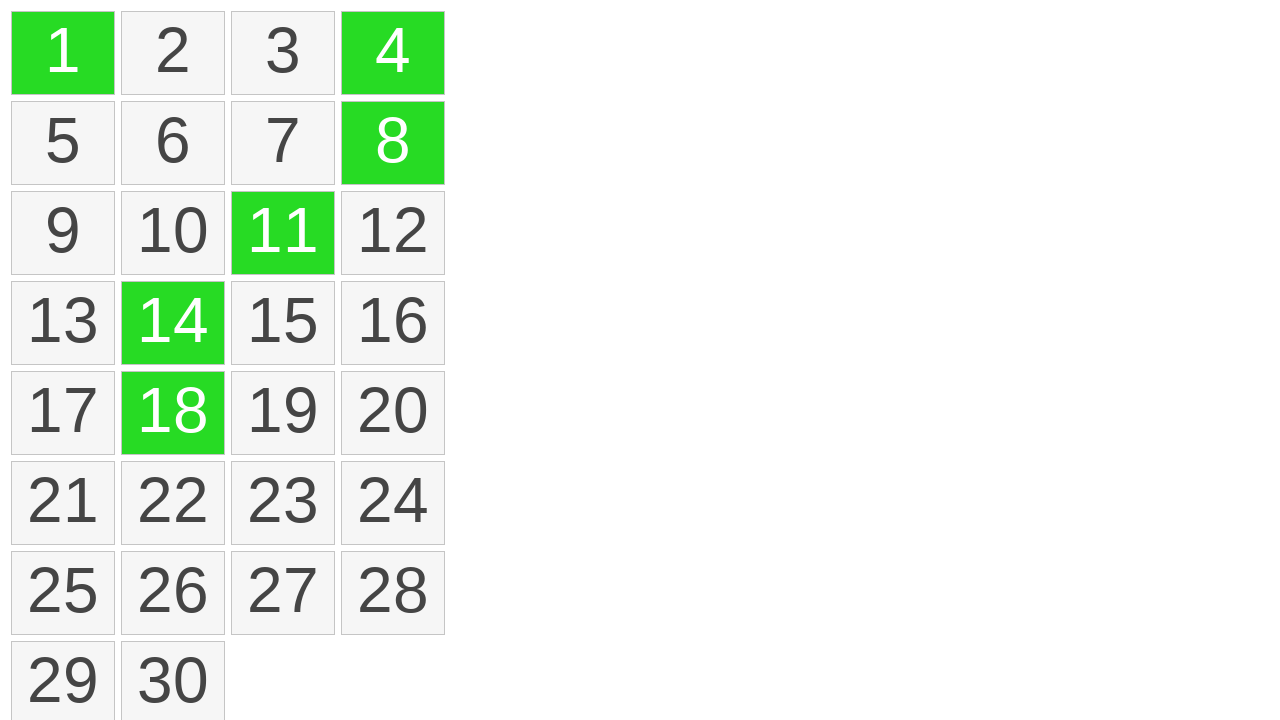

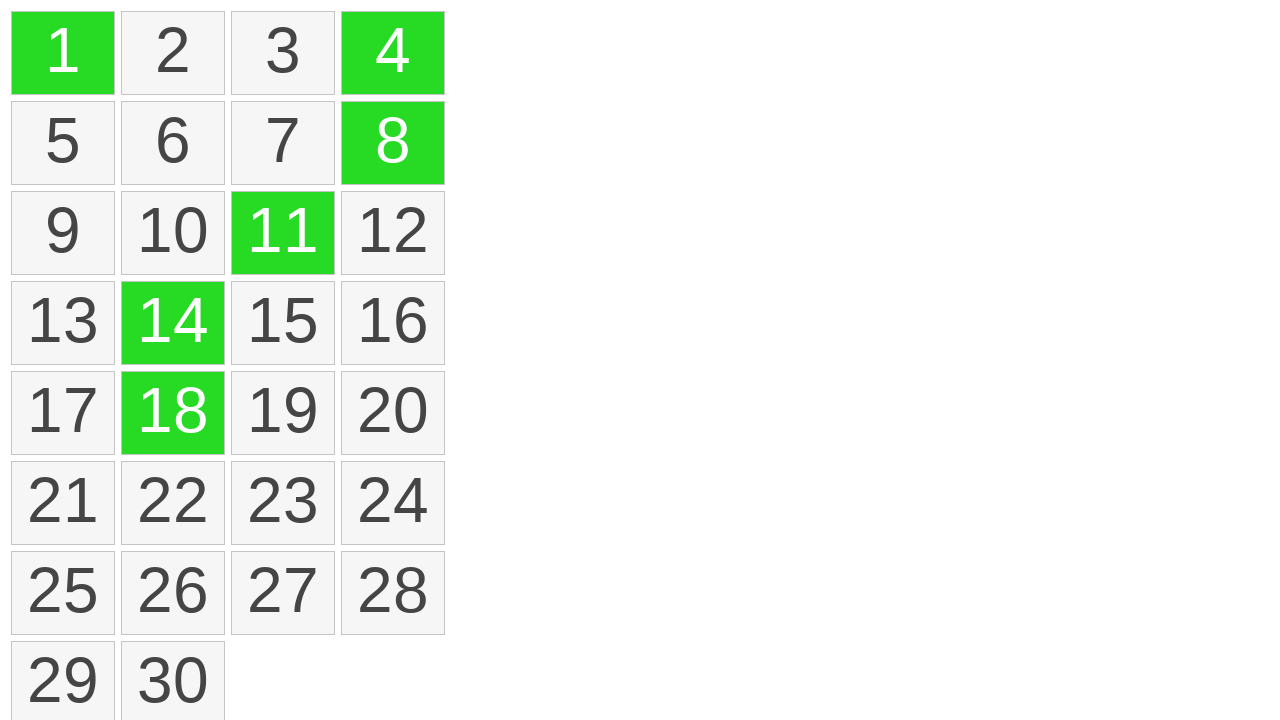